Tests navigation to the Challenging DOM page and verifies that the table content loads properly.

Starting URL: https://the-internet.herokuapp.com/

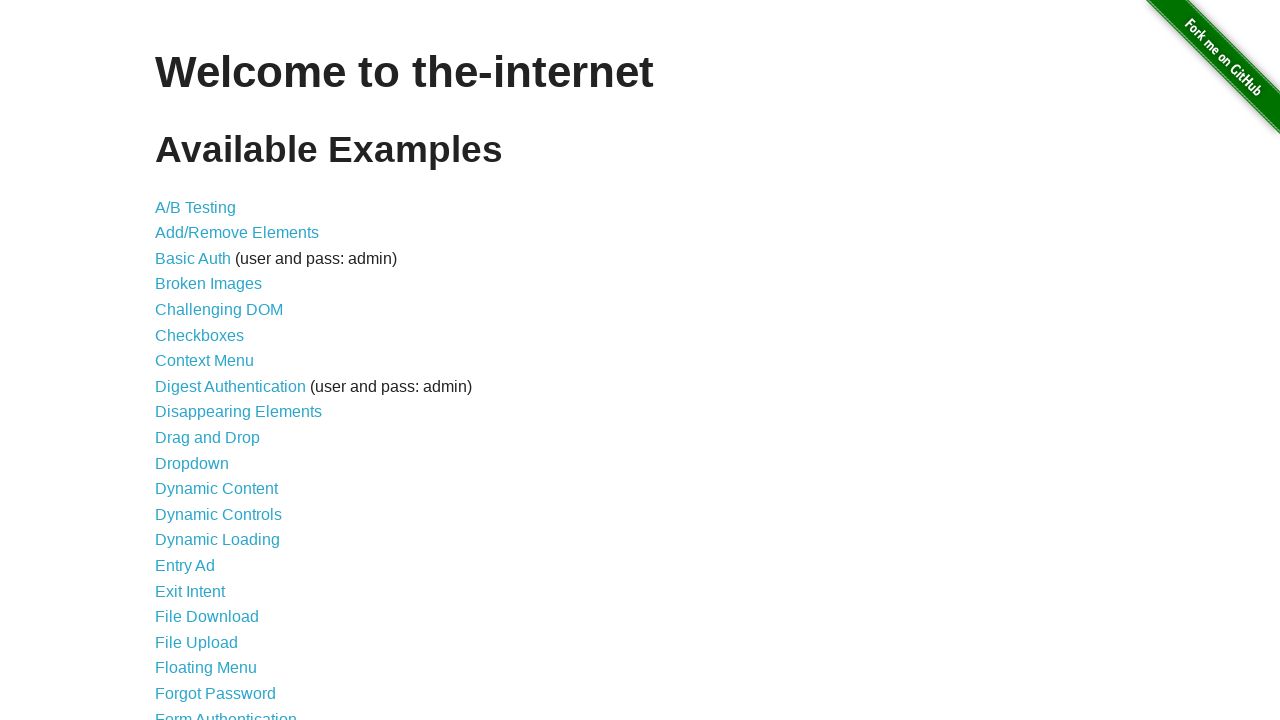

Clicked on Challenging DOM link at (219, 310) on xpath=//a[contains(text(),'Challenging DOM')]
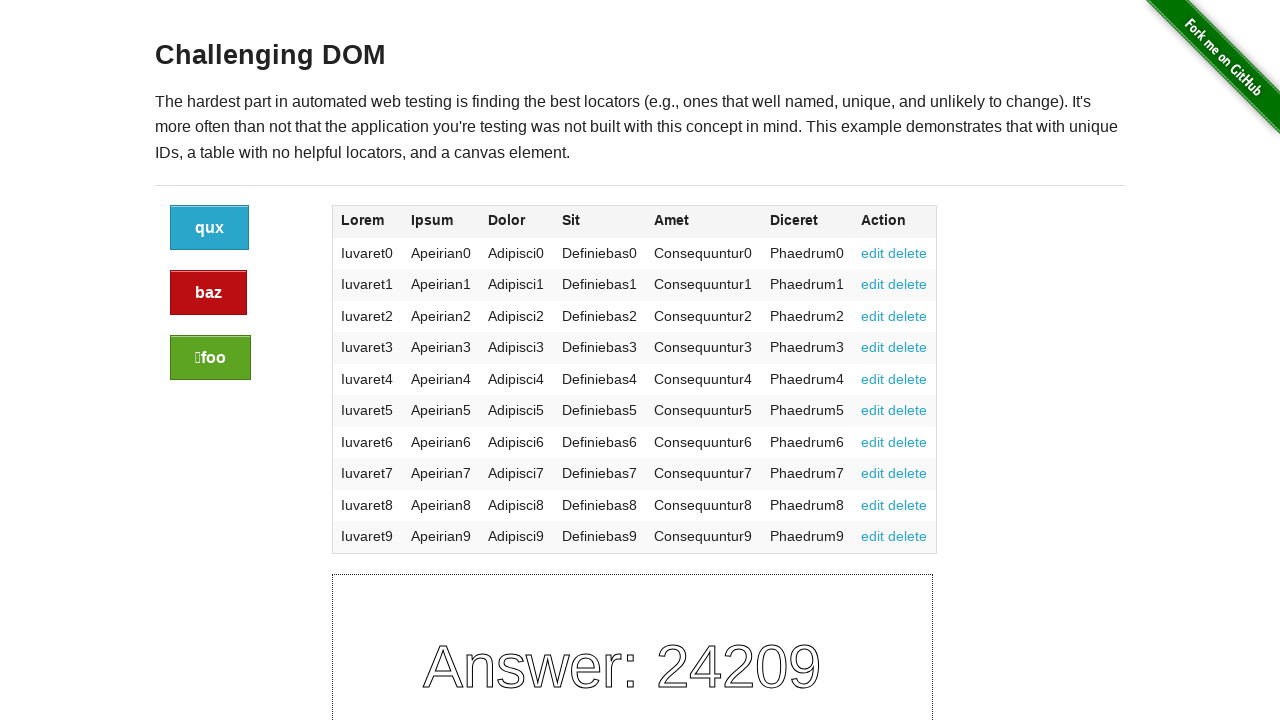

Table content loaded and verified - row 5 of tbody is visible
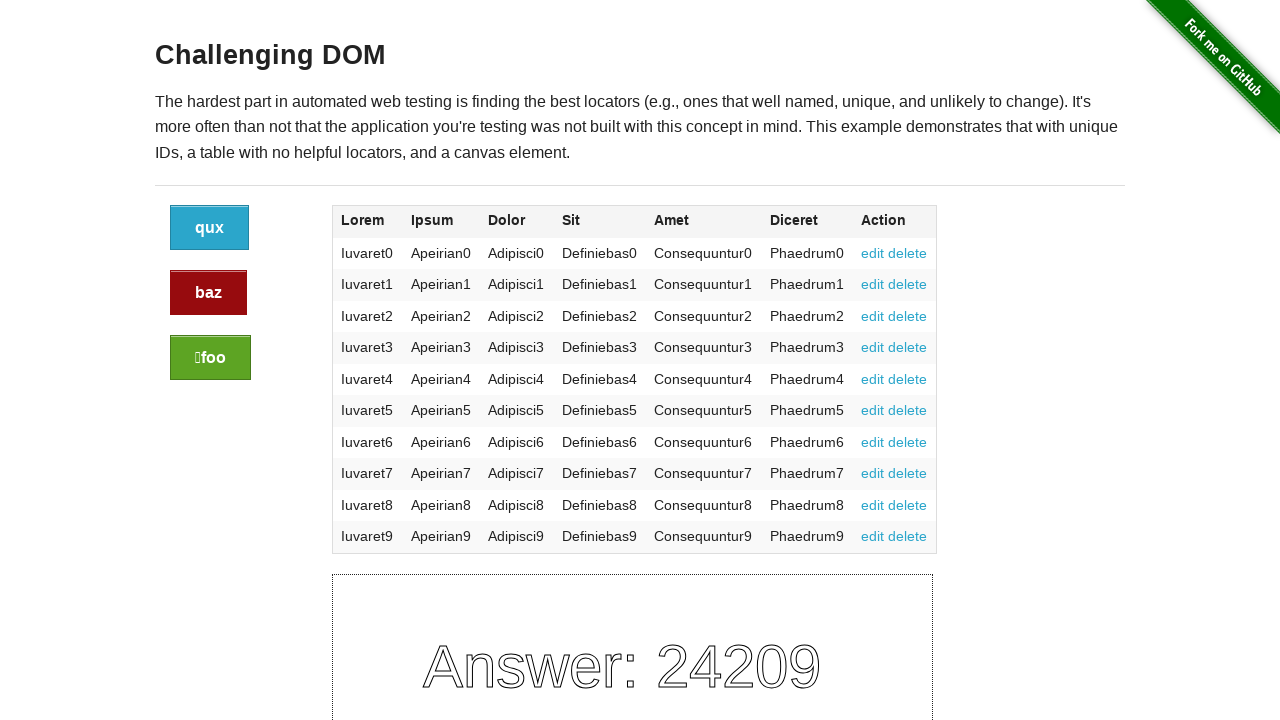

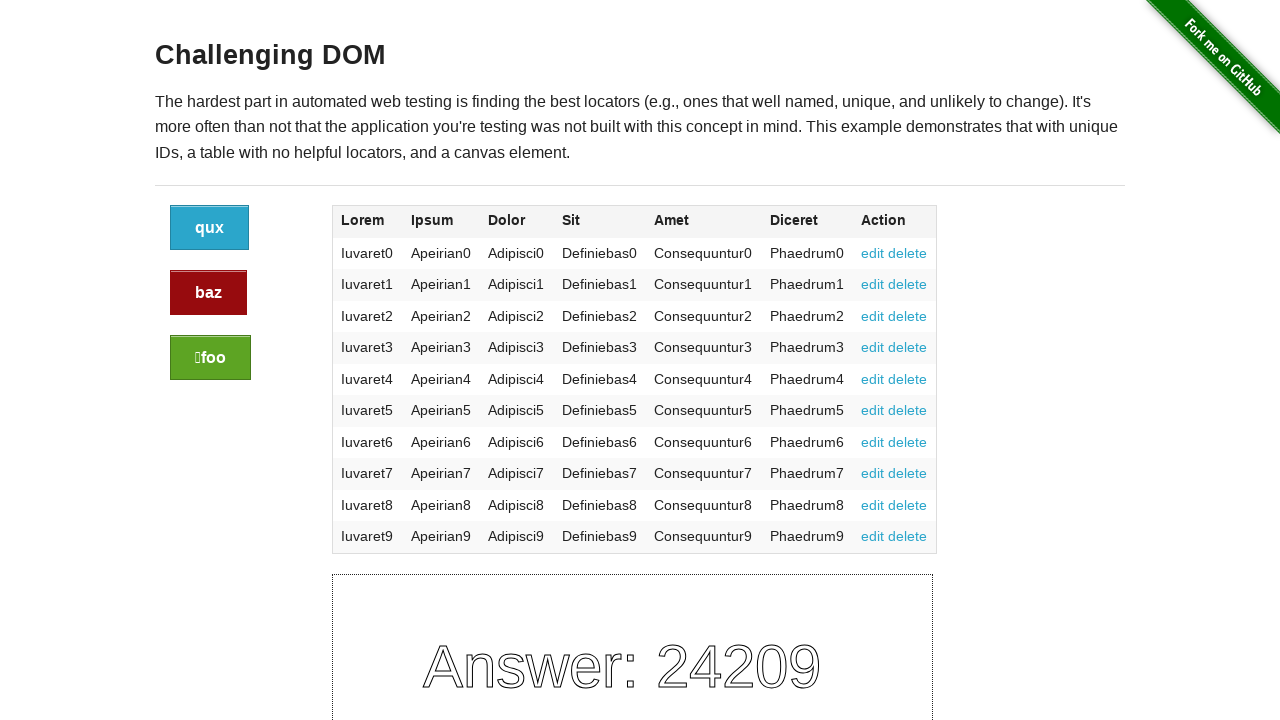